Tests editing a todo item by double-clicking, changing the text, and pressing Enter

Starting URL: https://demo.playwright.dev/todomvc

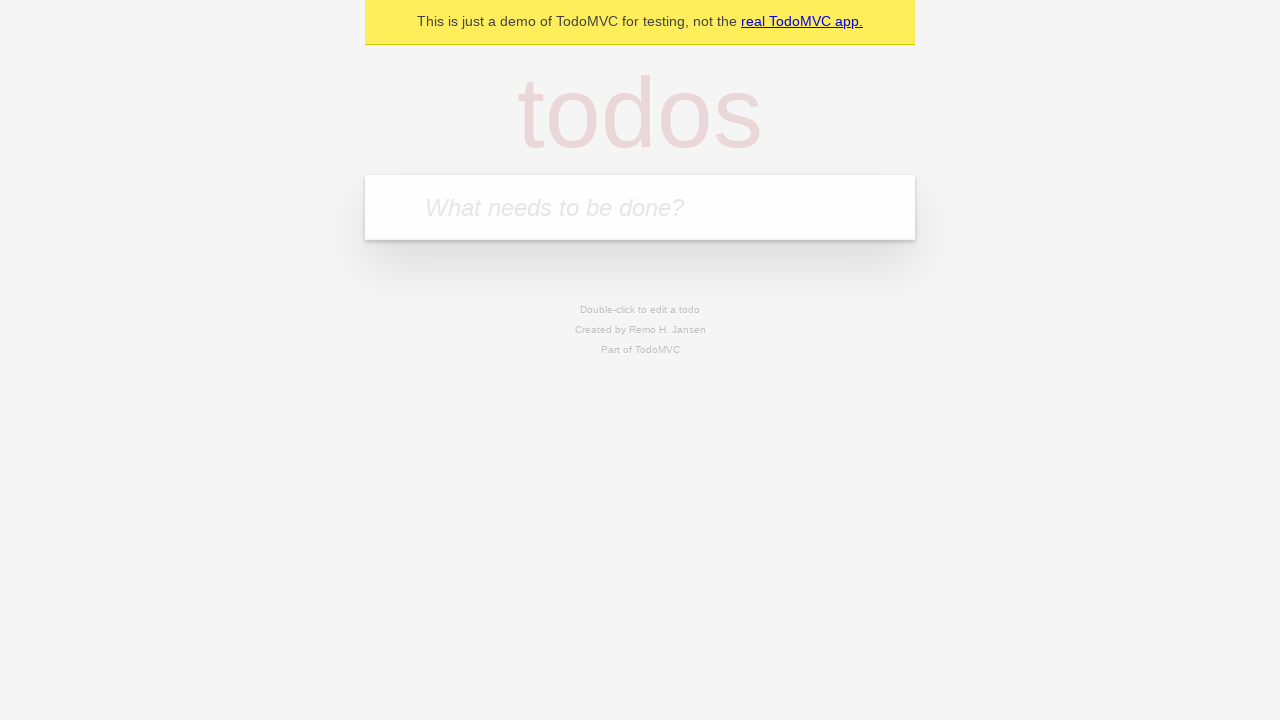

Filled new todo input with 'buy some cheese' on internal:attr=[placeholder="What needs to be done?"i]
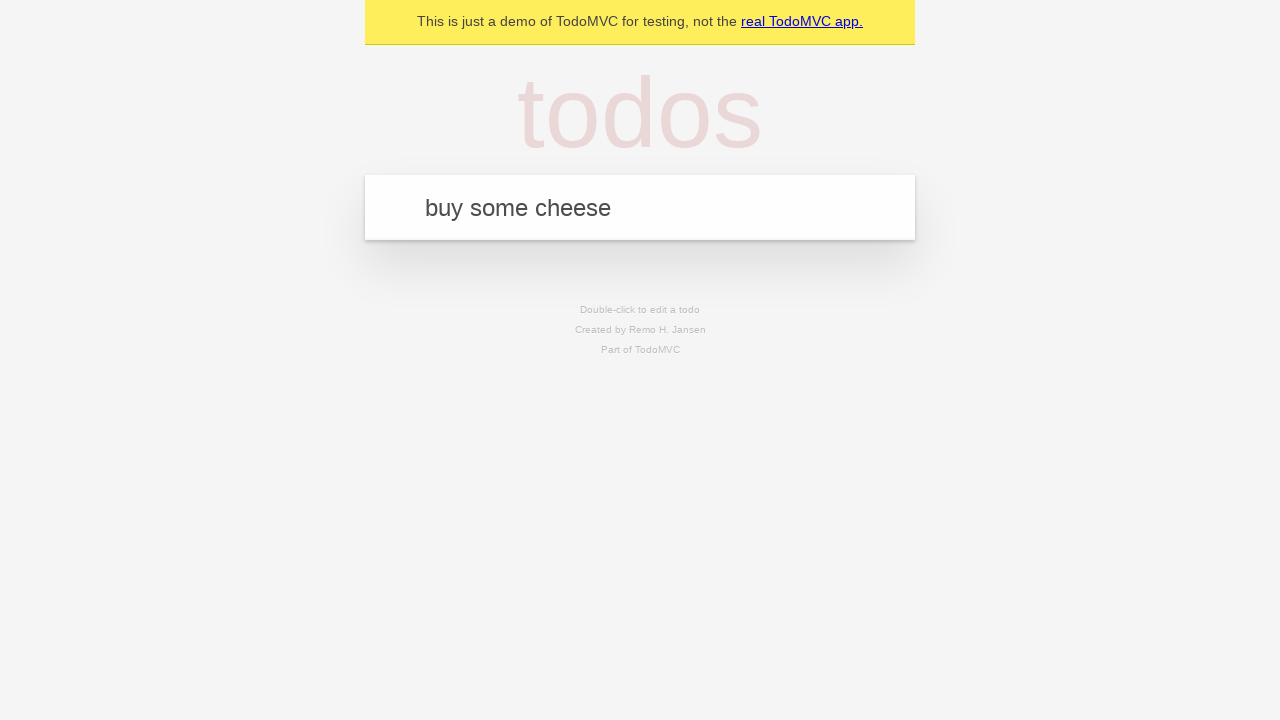

Pressed Enter to create first todo item on internal:attr=[placeholder="What needs to be done?"i]
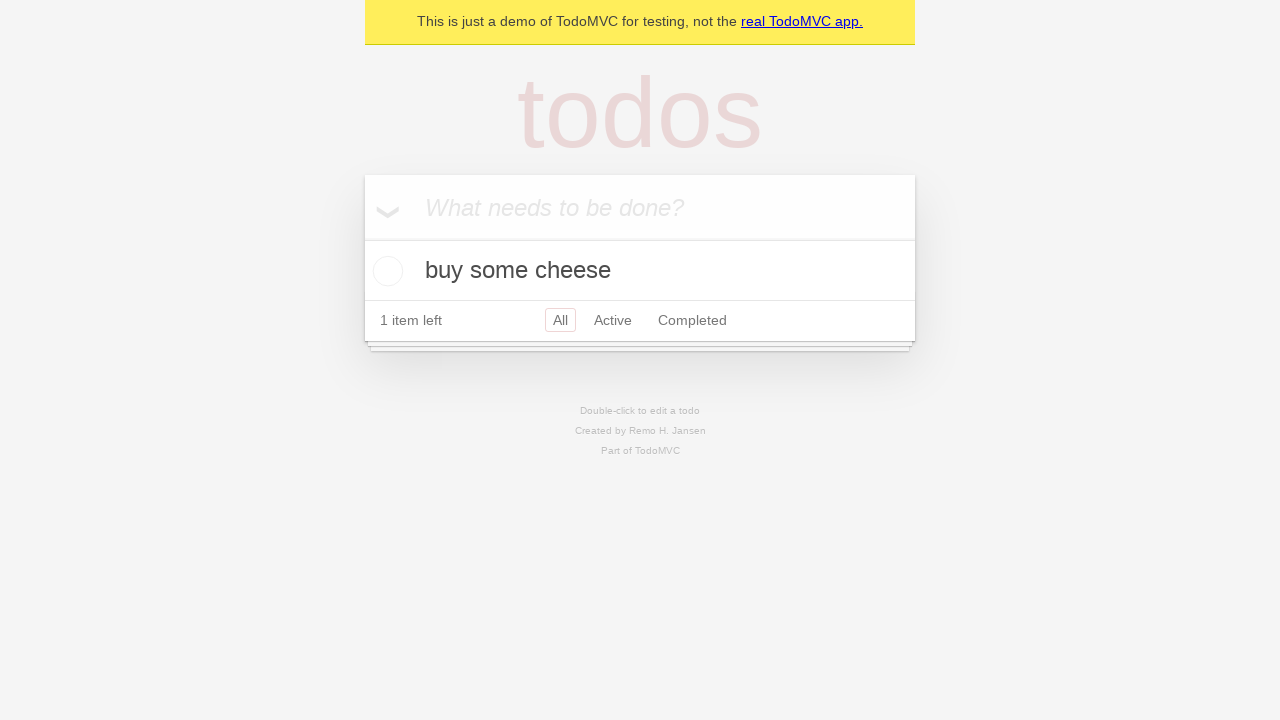

Filled new todo input with 'feed the cat' on internal:attr=[placeholder="What needs to be done?"i]
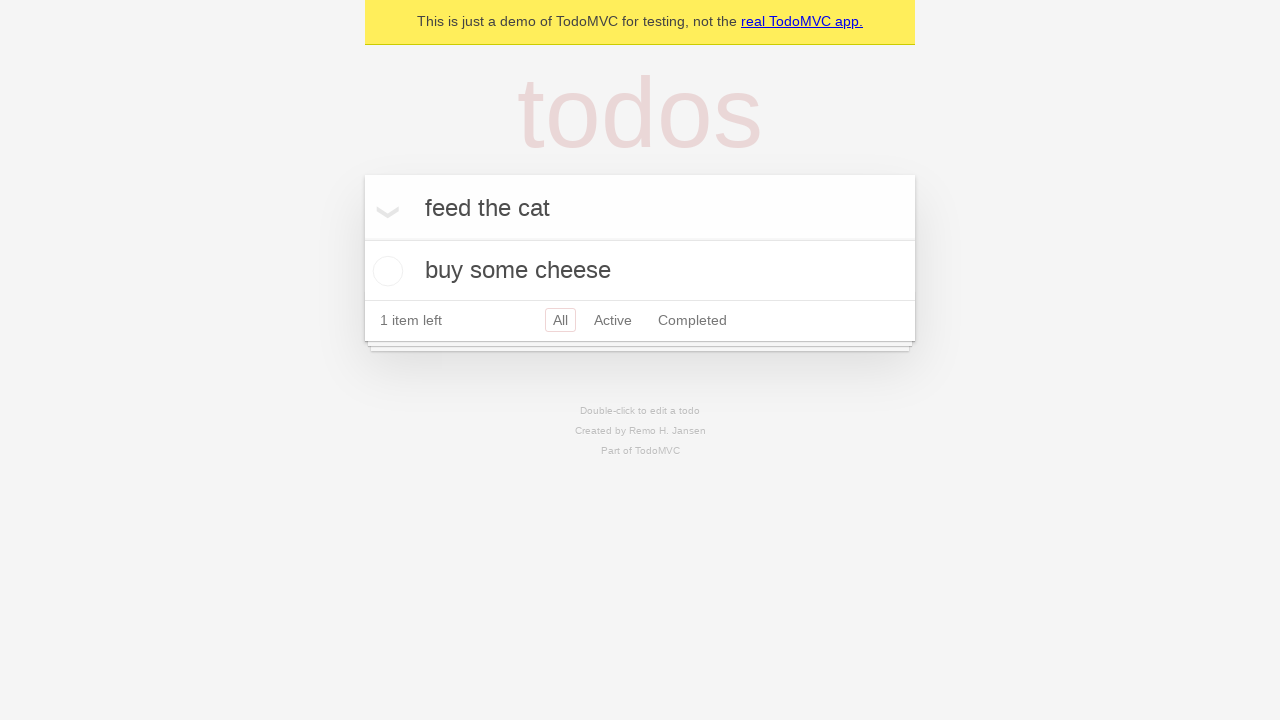

Pressed Enter to create second todo item on internal:attr=[placeholder="What needs to be done?"i]
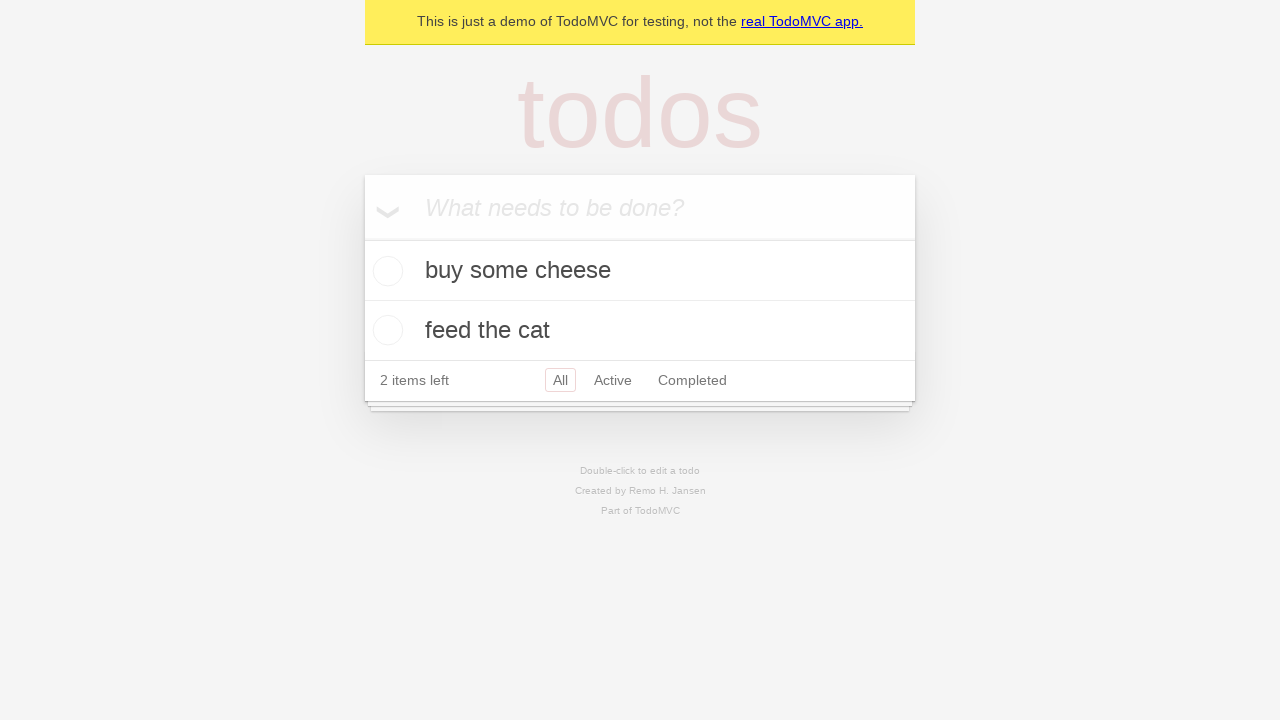

Filled new todo input with 'book a doctors appointment' on internal:attr=[placeholder="What needs to be done?"i]
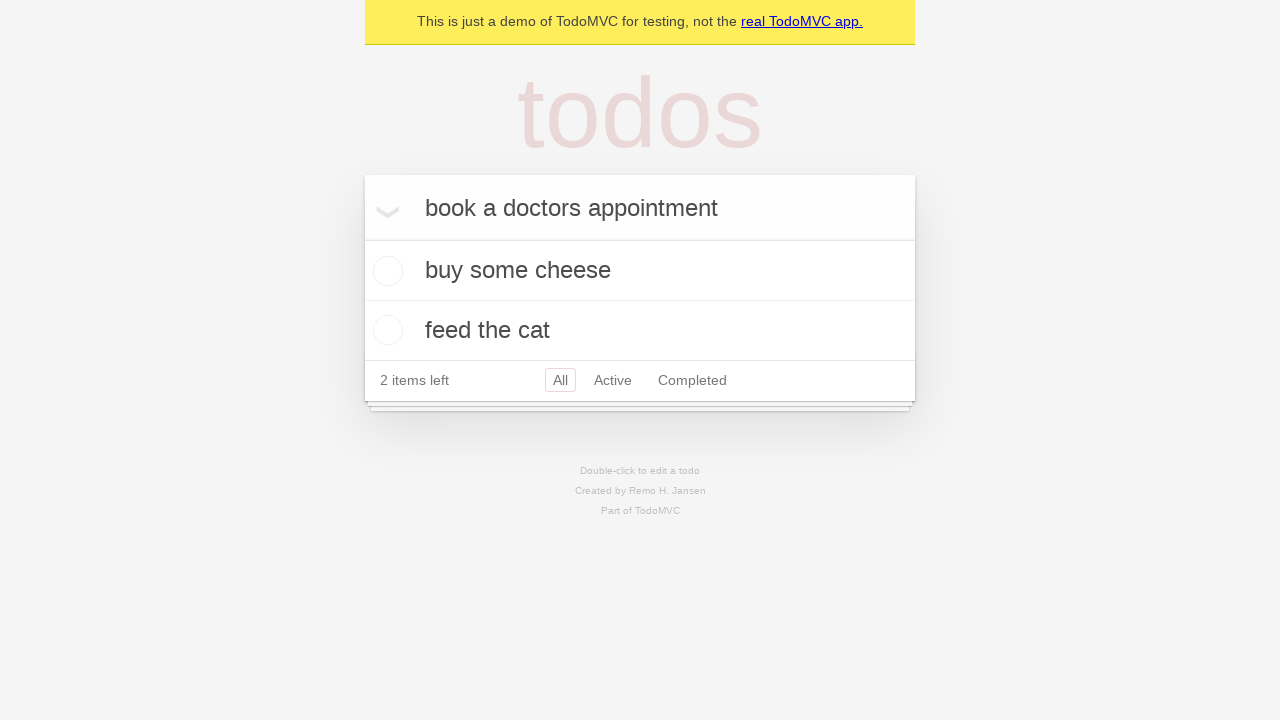

Pressed Enter to create third todo item on internal:attr=[placeholder="What needs to be done?"i]
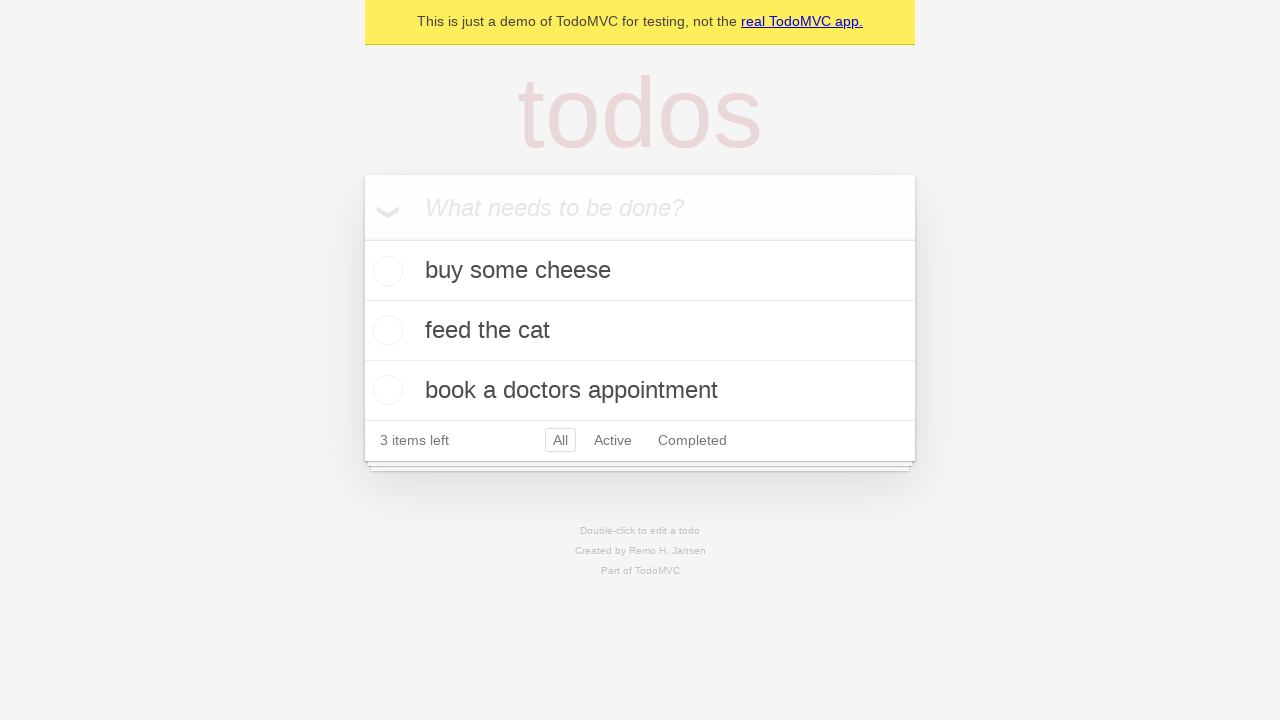

Double-clicked second todo item to enter edit mode at (640, 331) on internal:testid=[data-testid="todo-item"s] >> nth=1
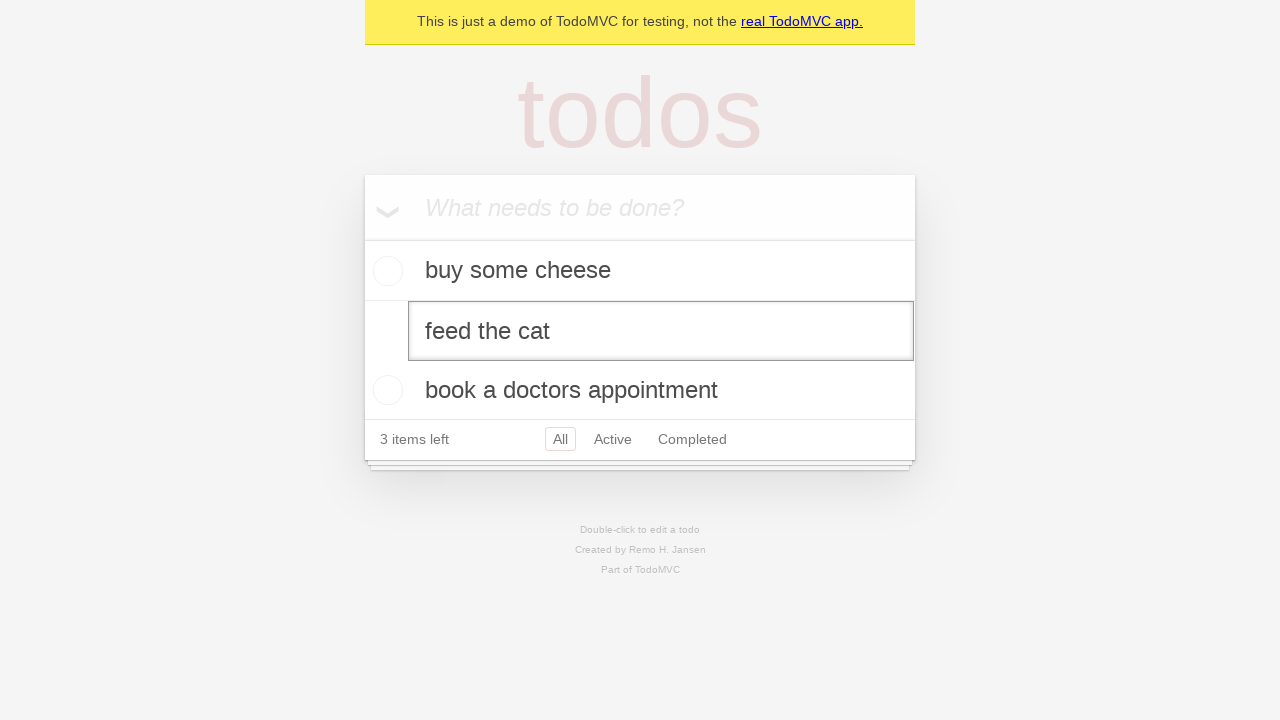

Changed todo text from 'feed the cat' to 'buy some sausages' on internal:testid=[data-testid="todo-item"s] >> nth=1 >> internal:role=textbox[nam
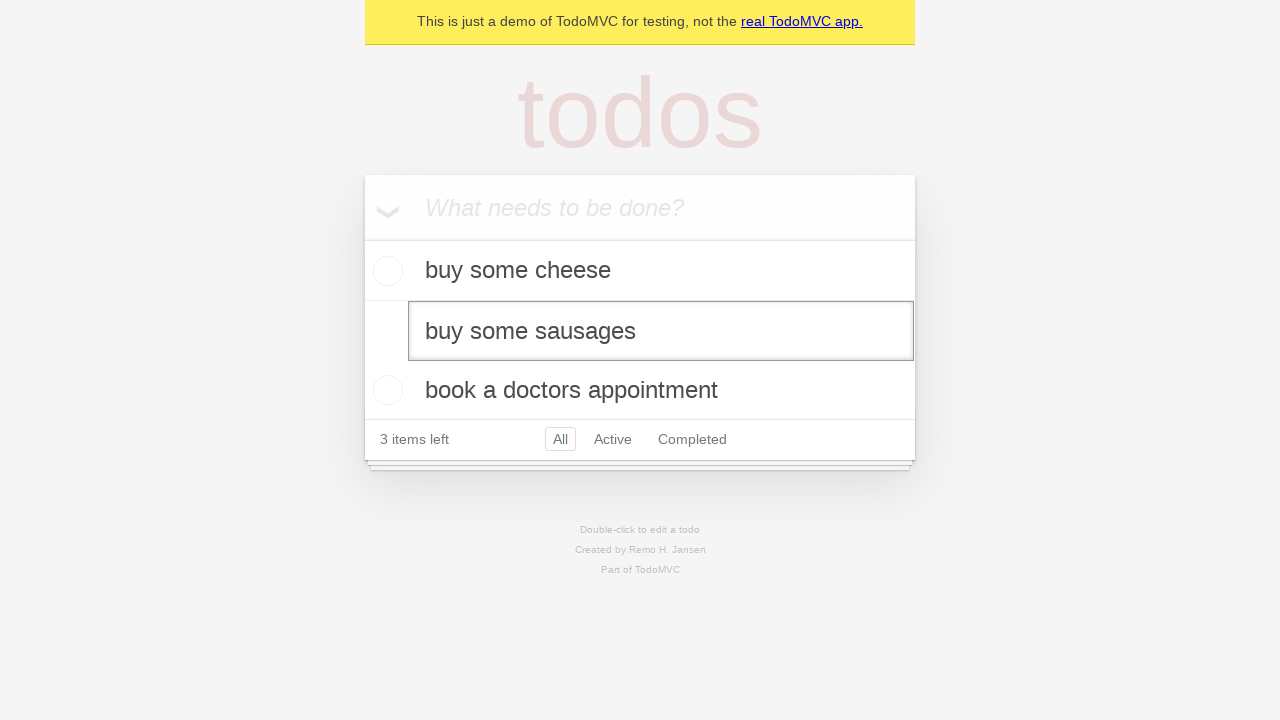

Pressed Enter to save the edited todo item on internal:testid=[data-testid="todo-item"s] >> nth=1 >> internal:role=textbox[nam
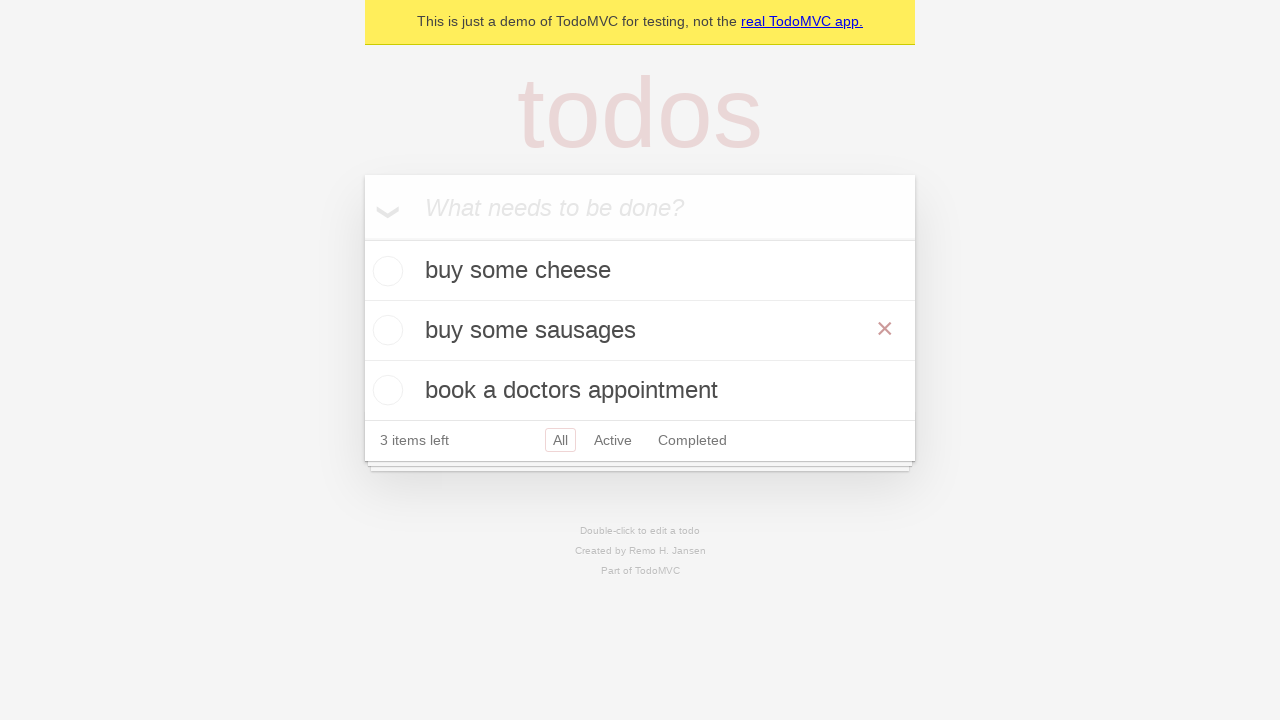

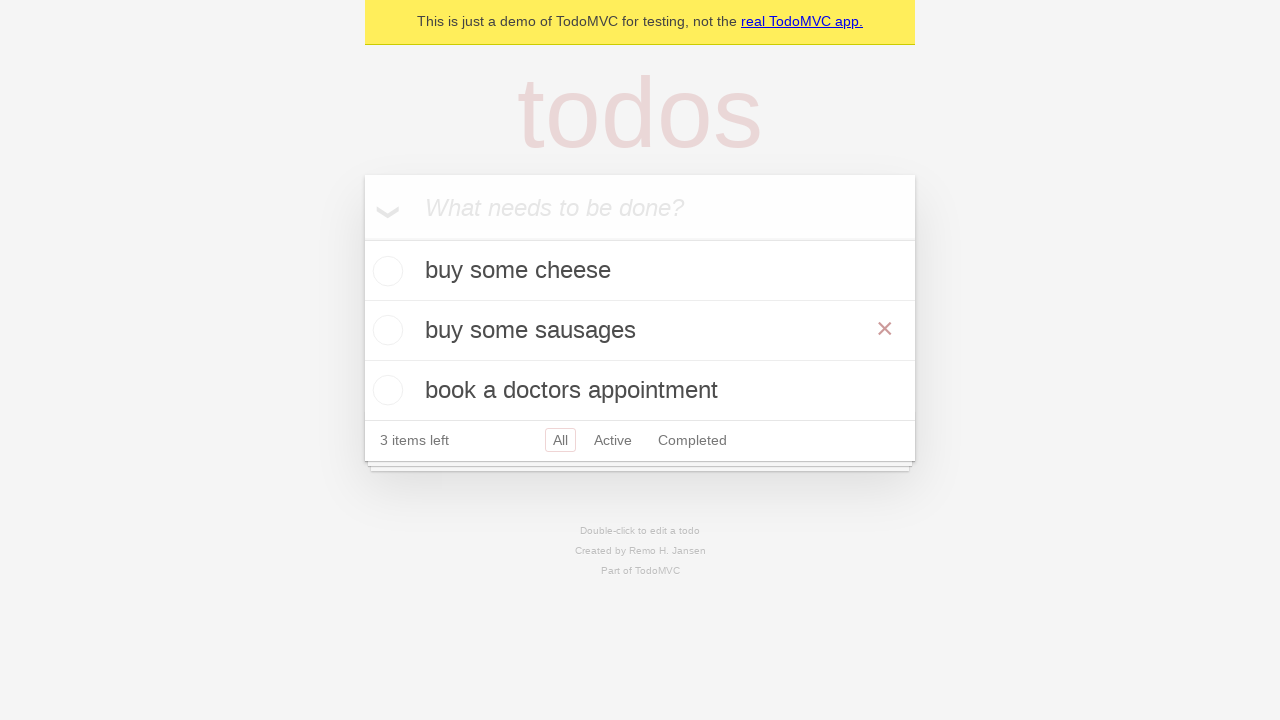